Tests dropdown menu functionality by hovering over multiple menu items and verifying that dropdown menus appear

Starting URL: https://itbootcamp.rs/

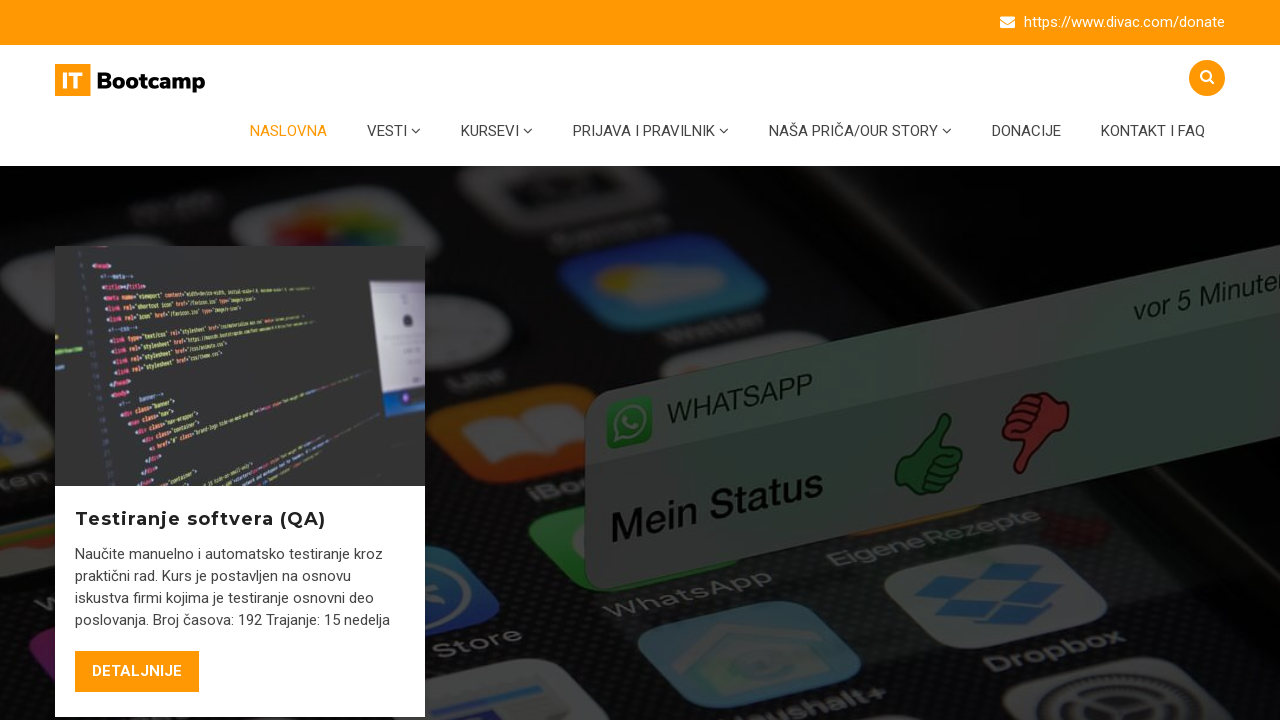

Hovered over first menu item (ID: menu-item-6408) at (394, 131) on #menu-item-6408
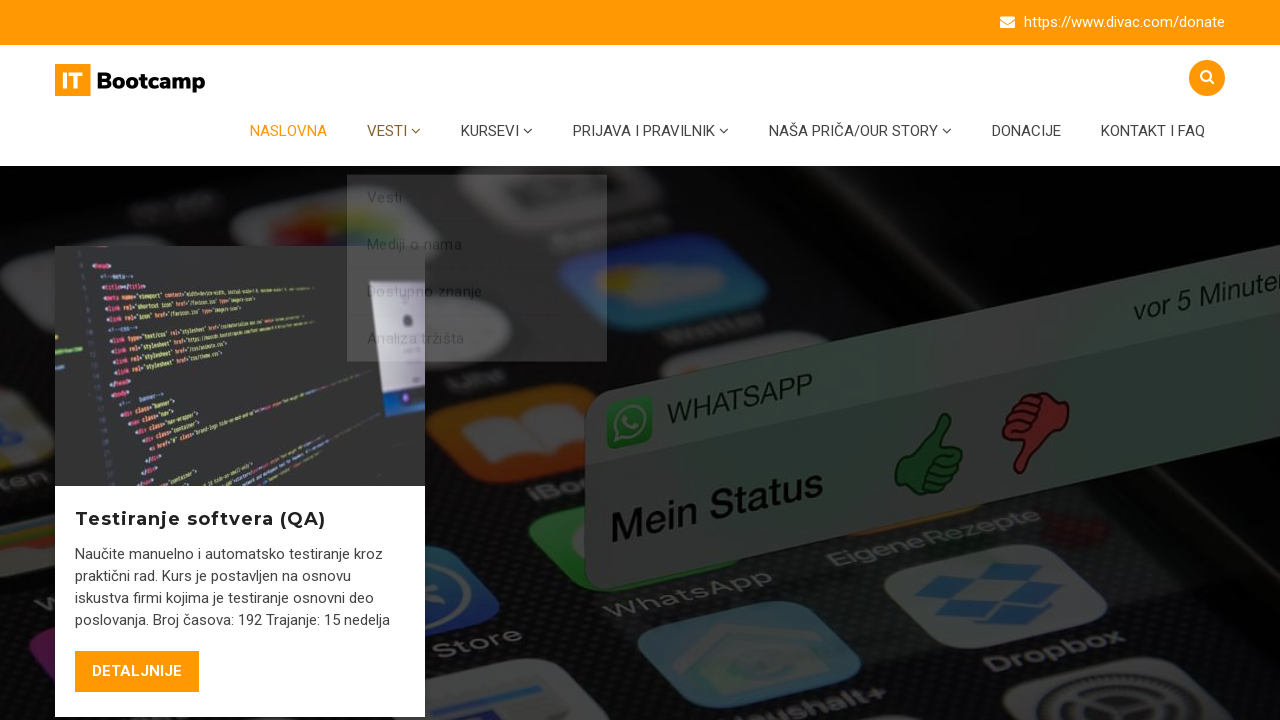

First dropdown menu appeared and became visible
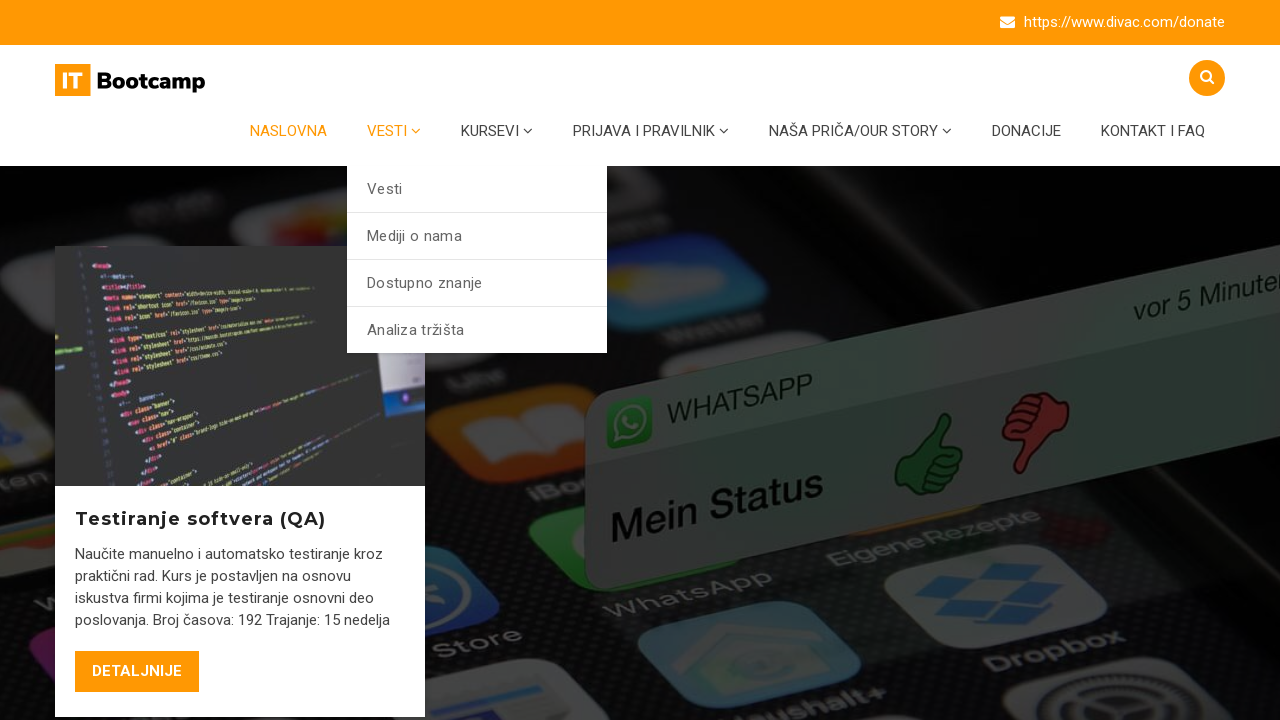

Hovered over second menu item (ID: menu-item-5362) at (497, 131) on #menu-item-5362
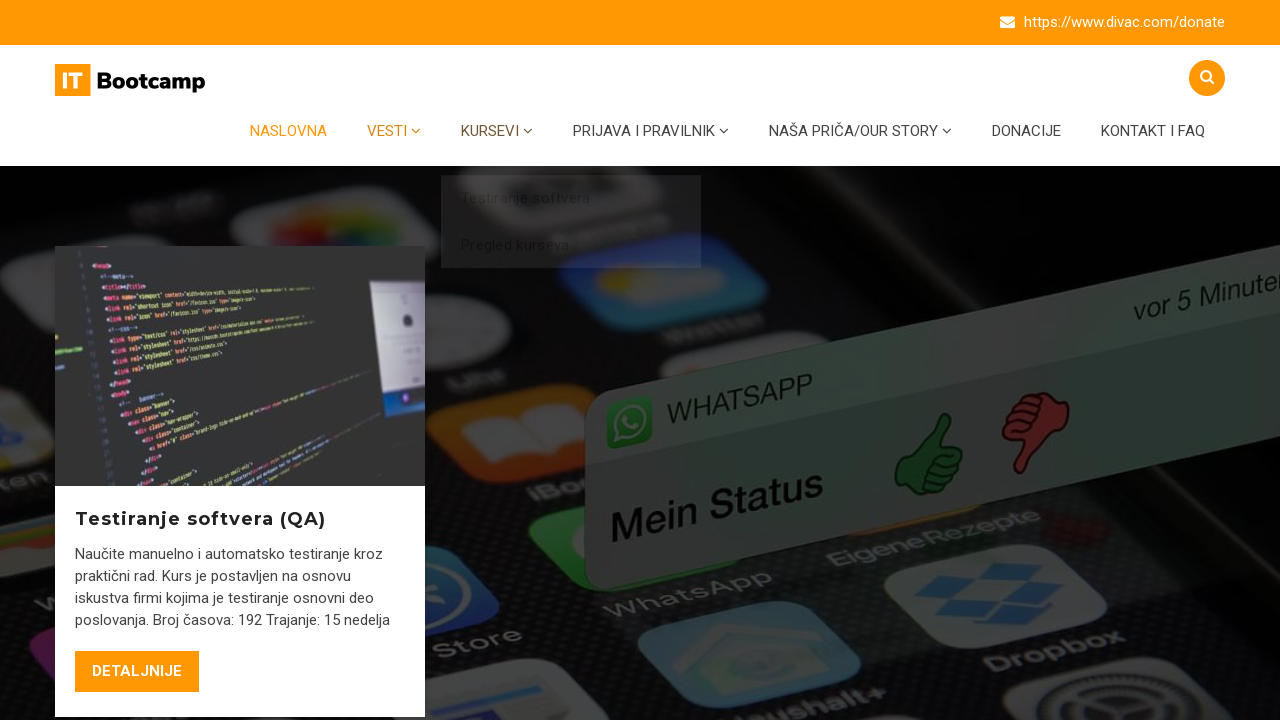

Second dropdown menu appeared and became visible
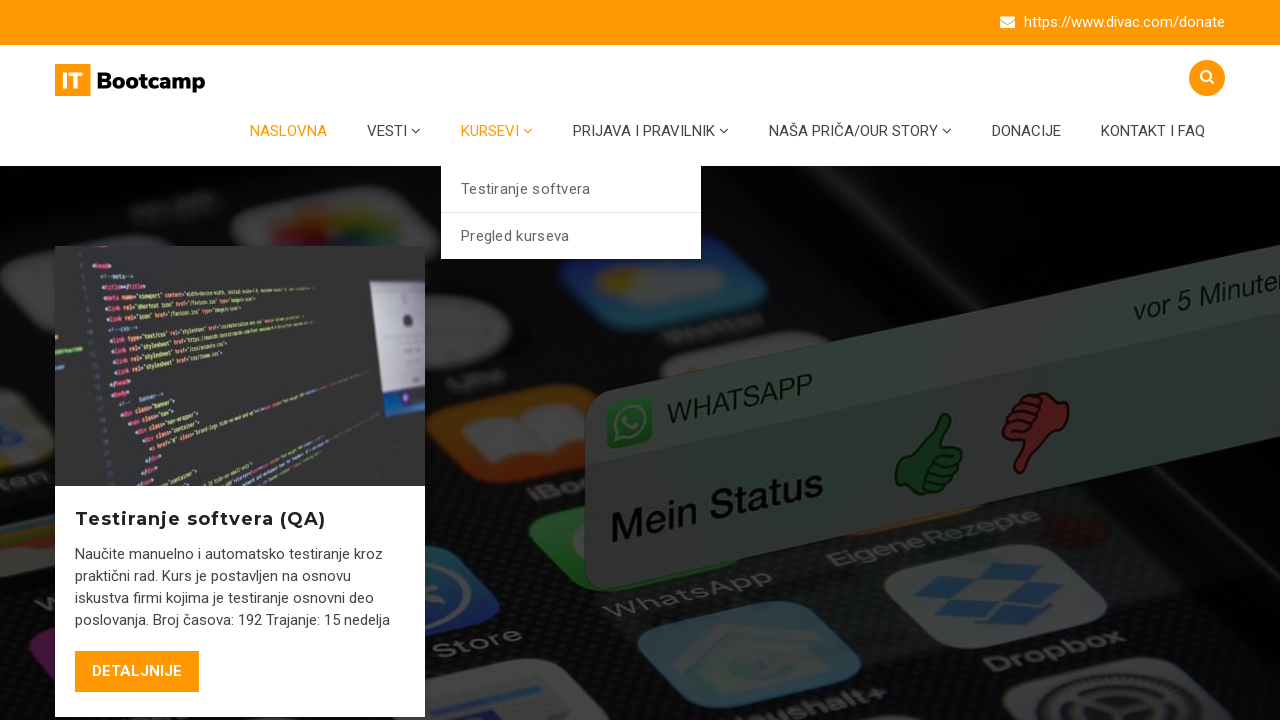

Hovered over third menu item (ID: menu-item-5453) at (651, 131) on #menu-item-5453
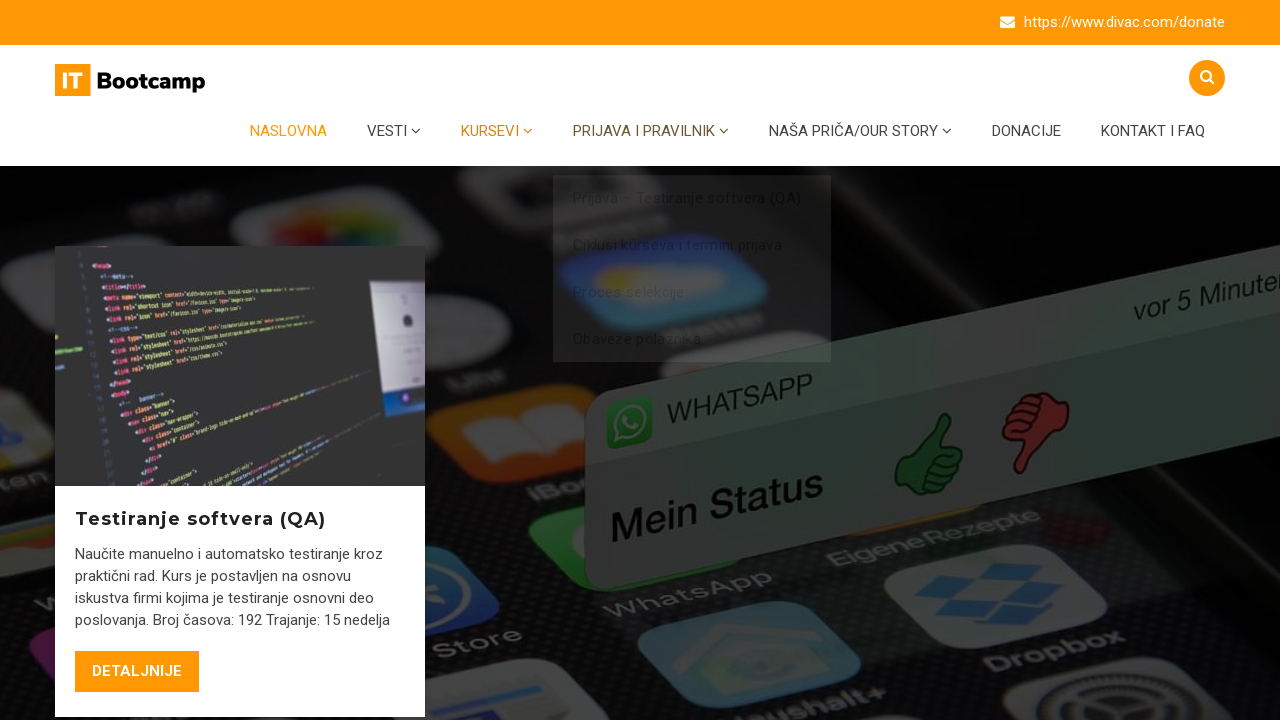

Third dropdown menu appeared and became visible
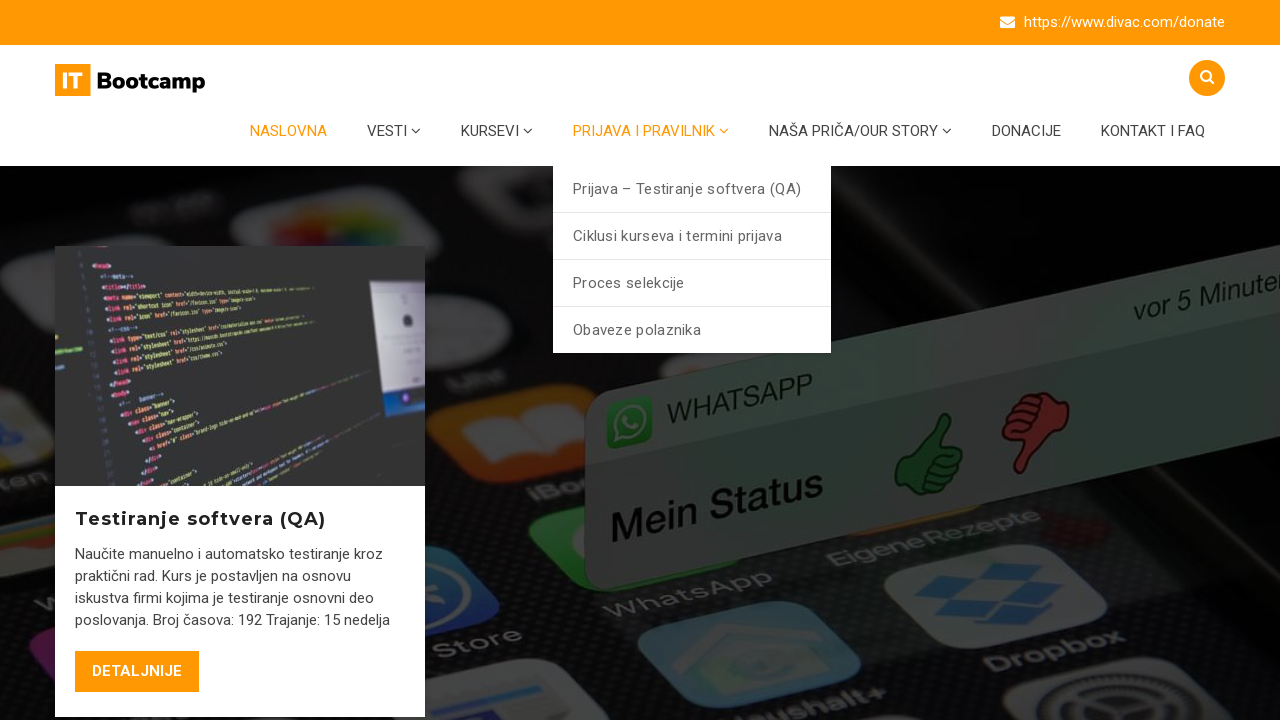

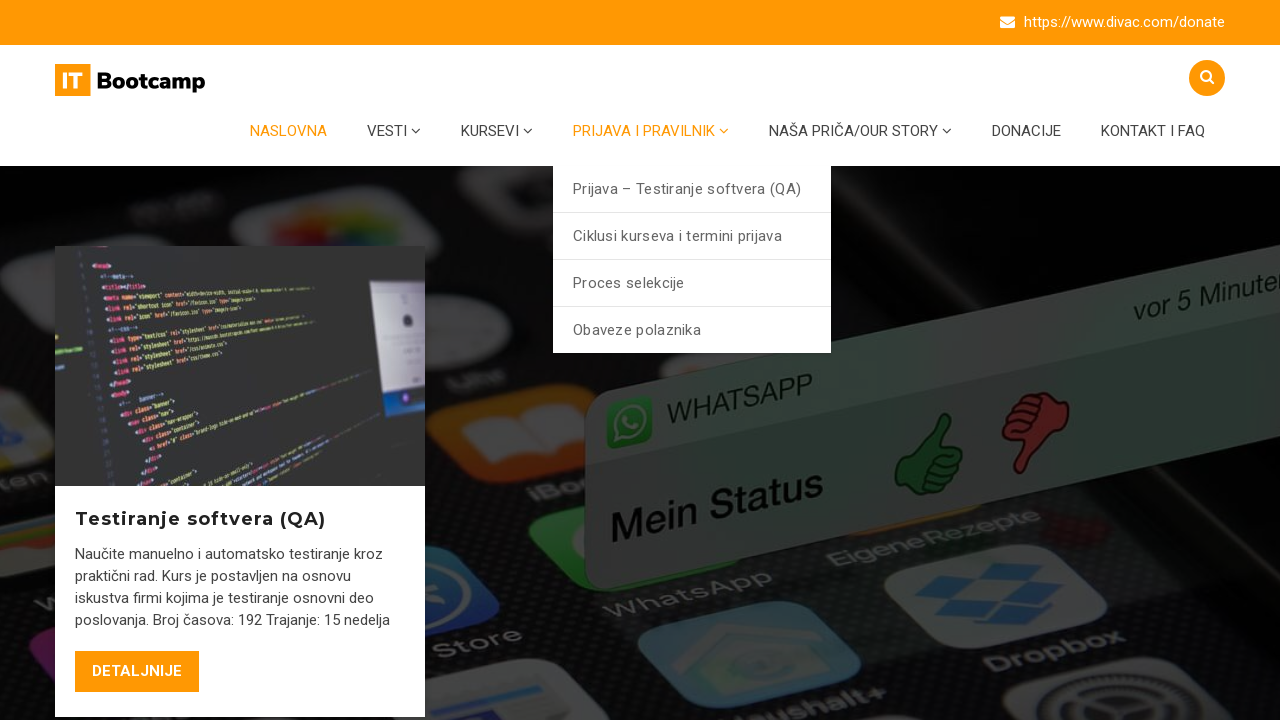